Tests dynamic loading functionality by clicking Start button and waiting for "Hello World!" text to appear

Starting URL: https://the-internet.herokuapp.com/dynamic_loading/1

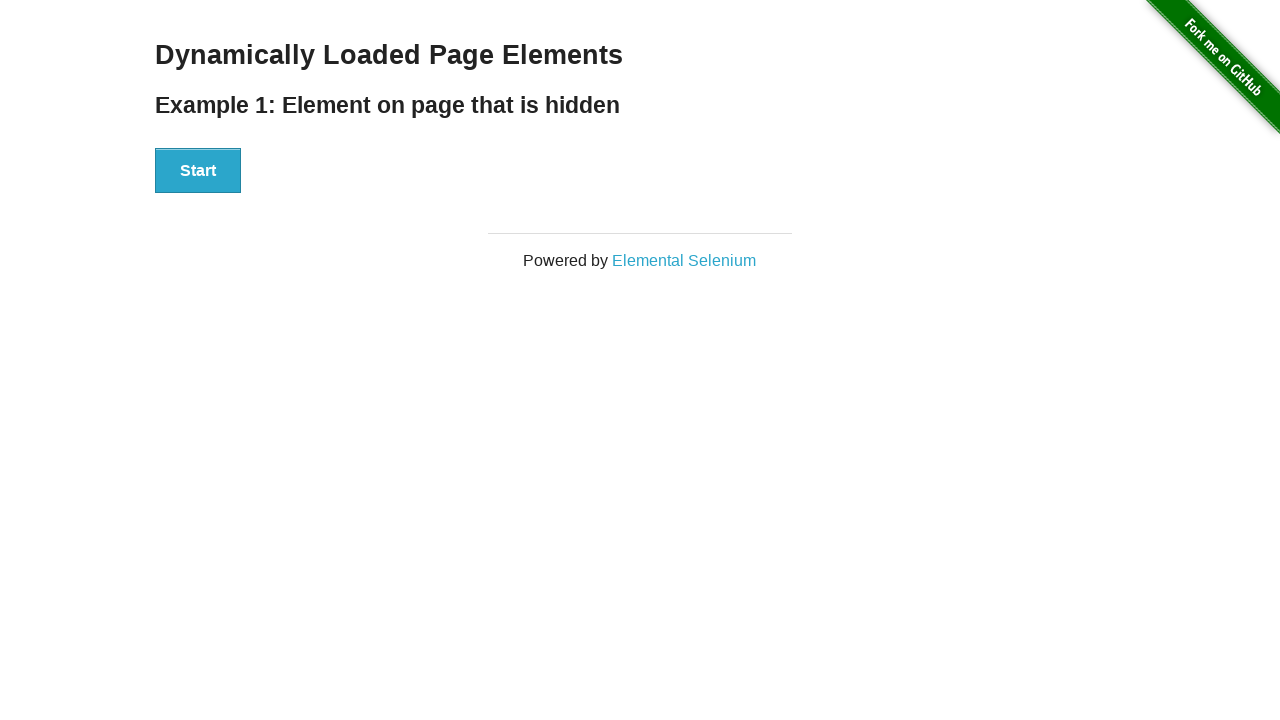

Clicked Start button to trigger dynamic loading at (198, 171) on button:has-text('Start')
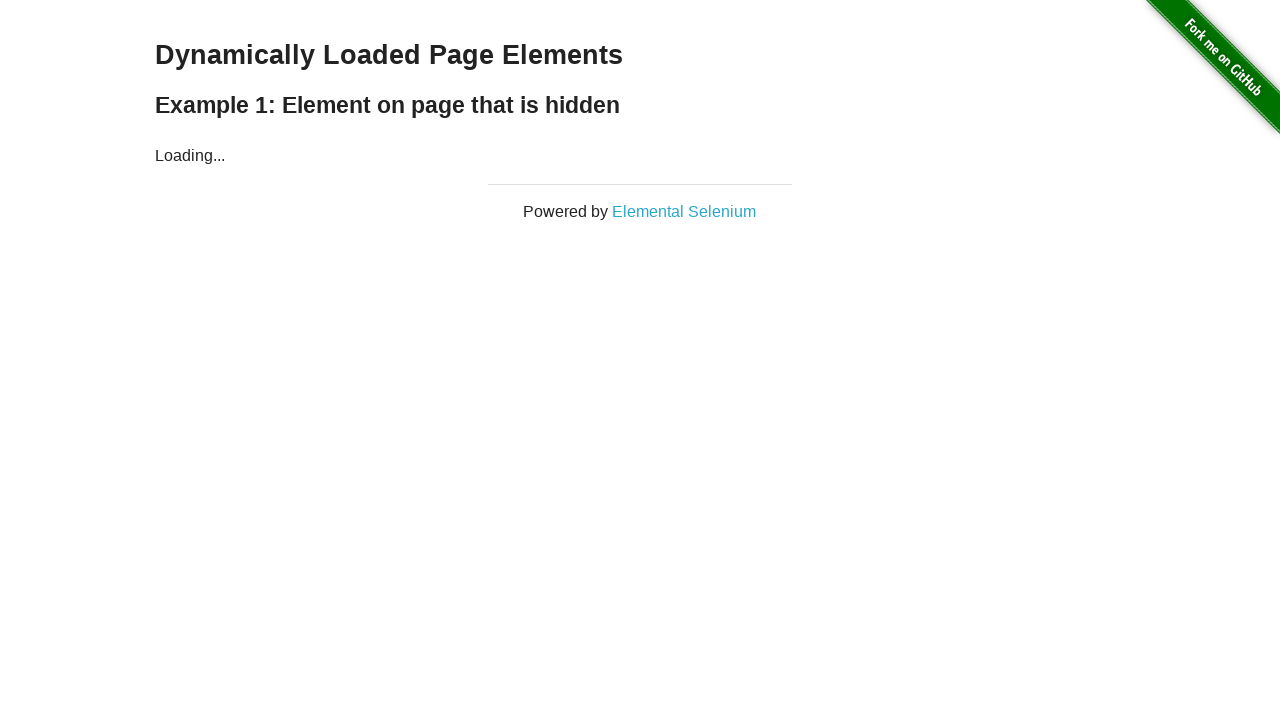

Waited for 'Hello World!' text to appear
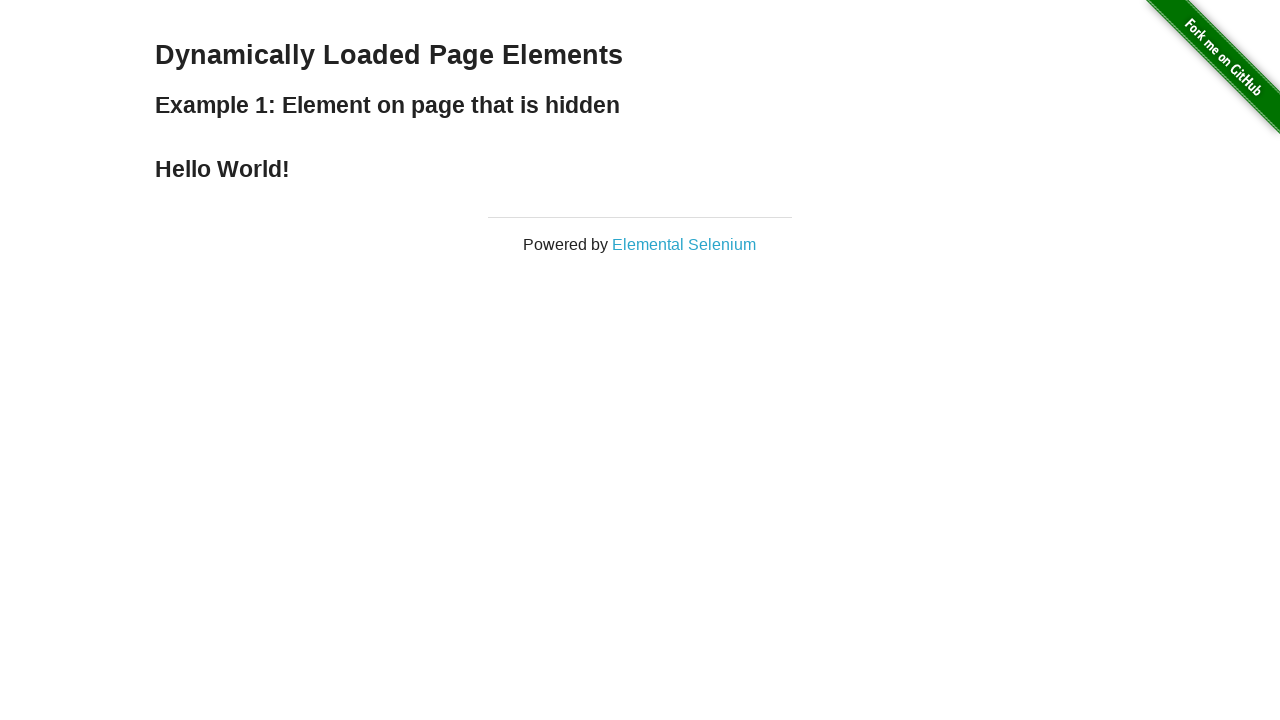

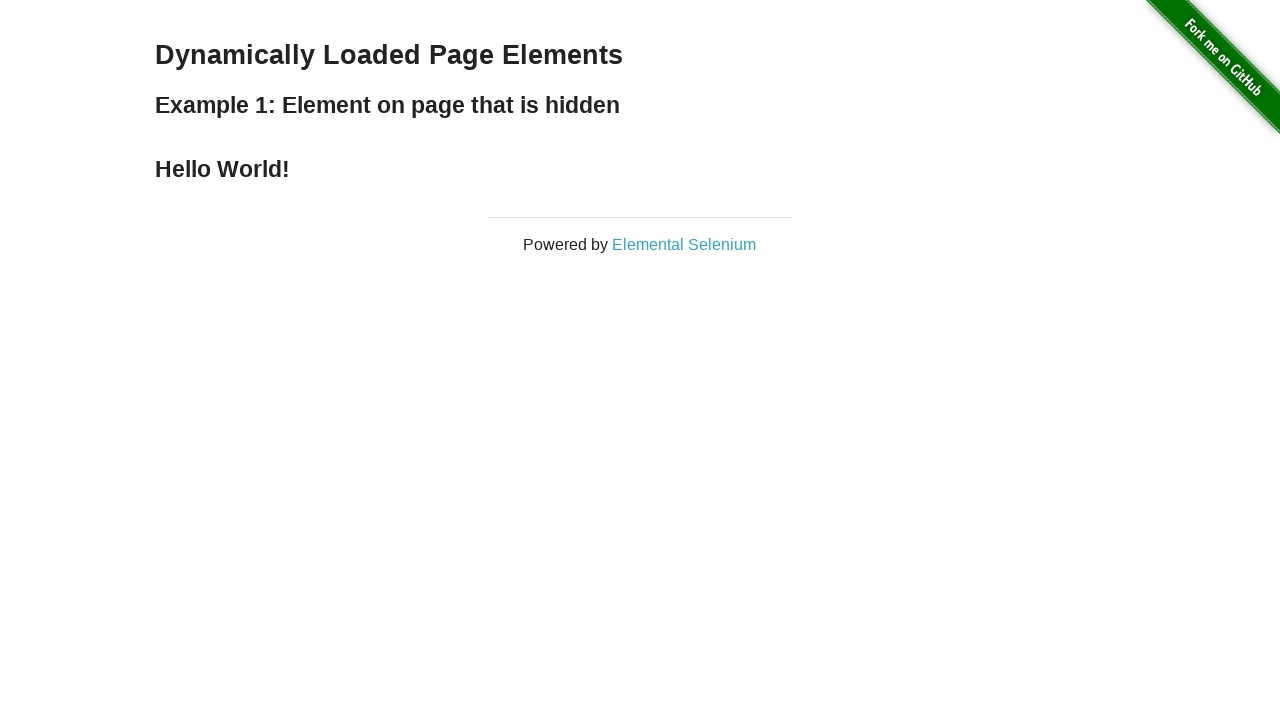